Tests web table interactions by verifying table structure, searching for specific data, clicking checkboxes and links within table rows

Starting URL: http://seleniumpractise.blogspot.com/2021/08/

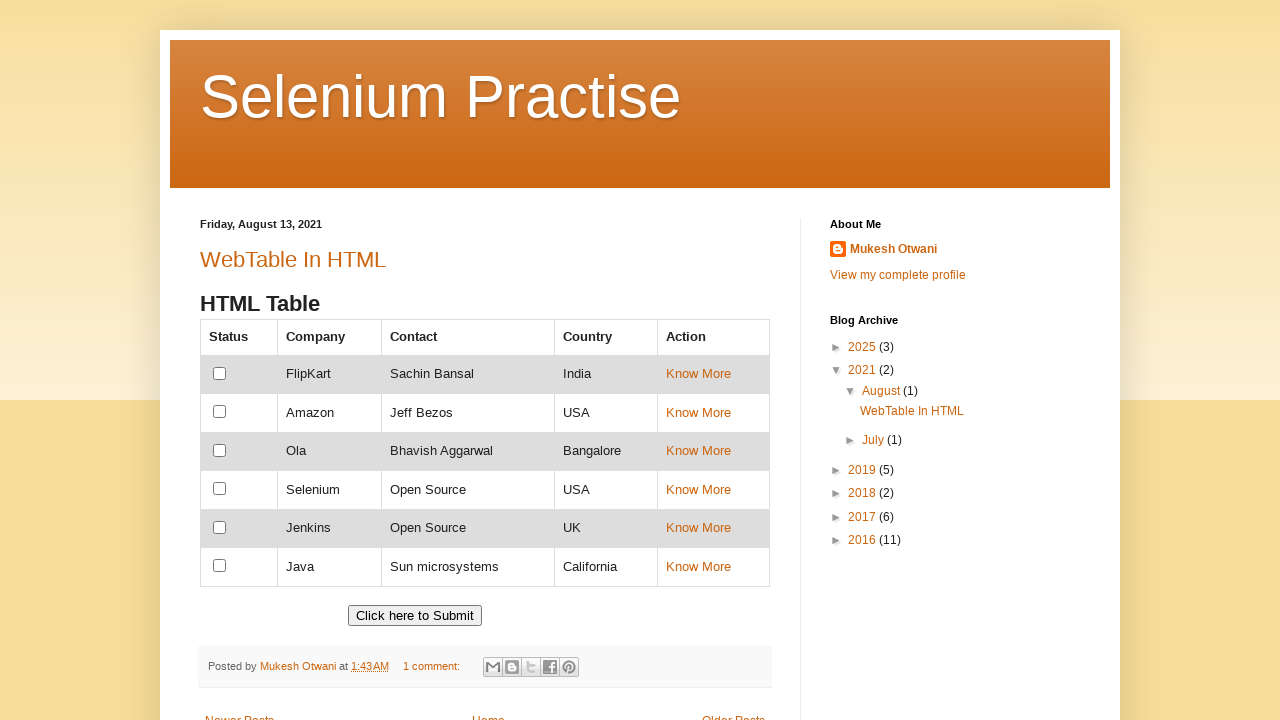

Waited for web table with id 'customers' to load
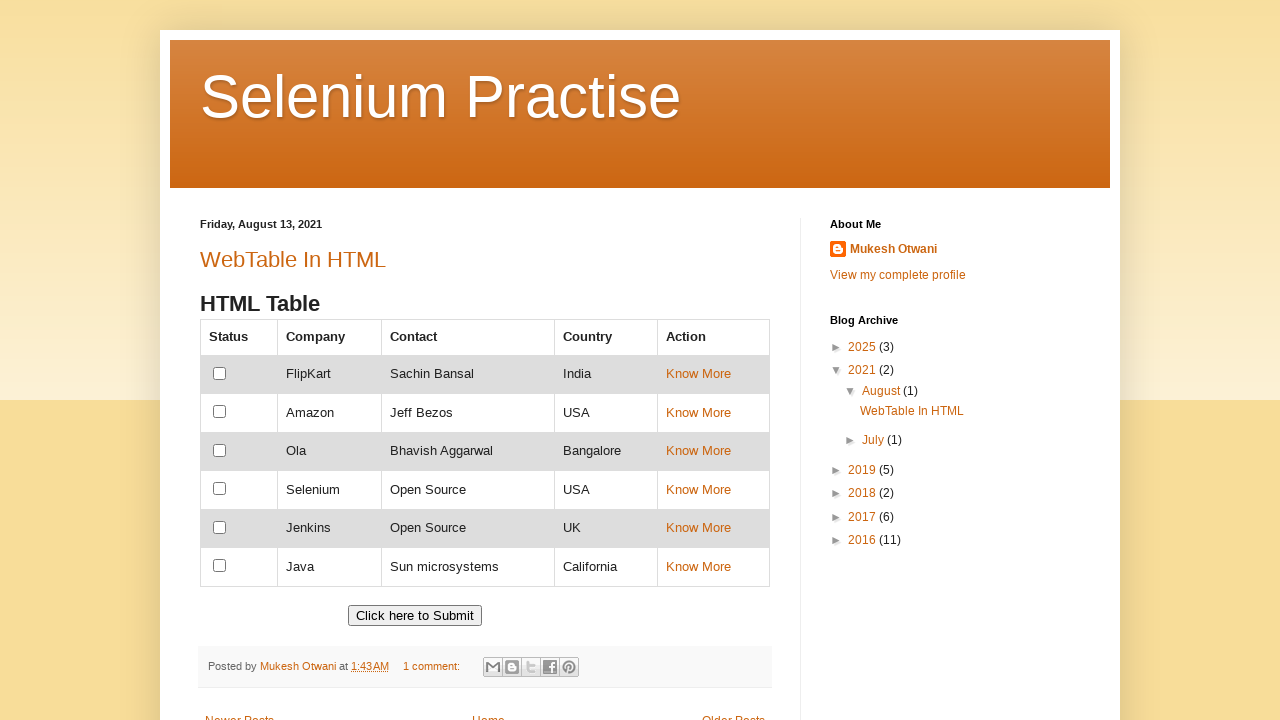

Retrieved all table headers from web table
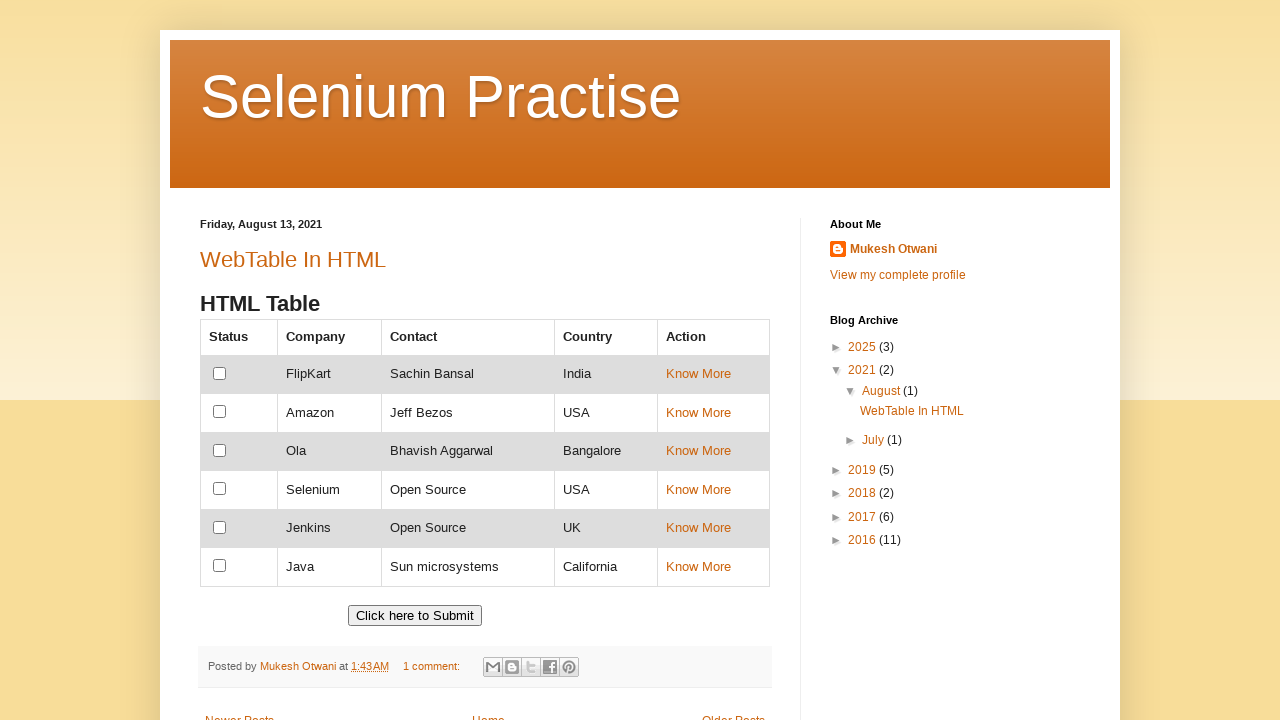

Retrieved all company names from second column of table
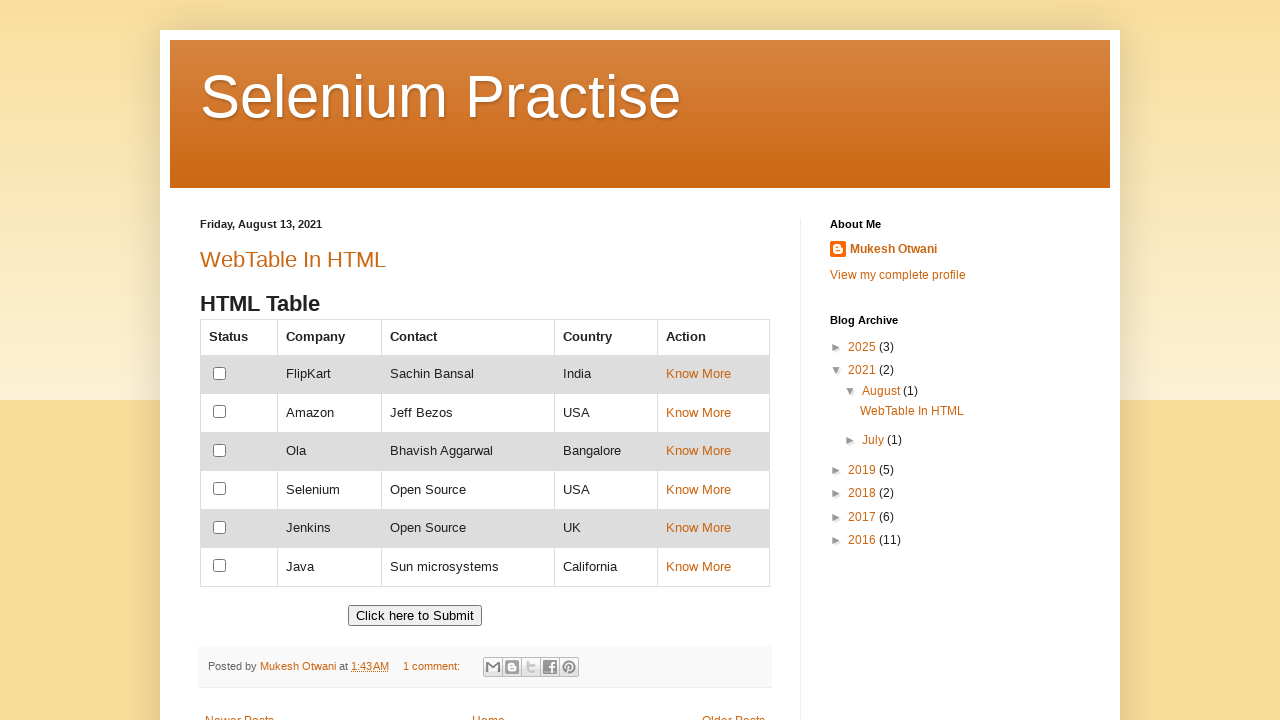

Retrieved all table rows from web table
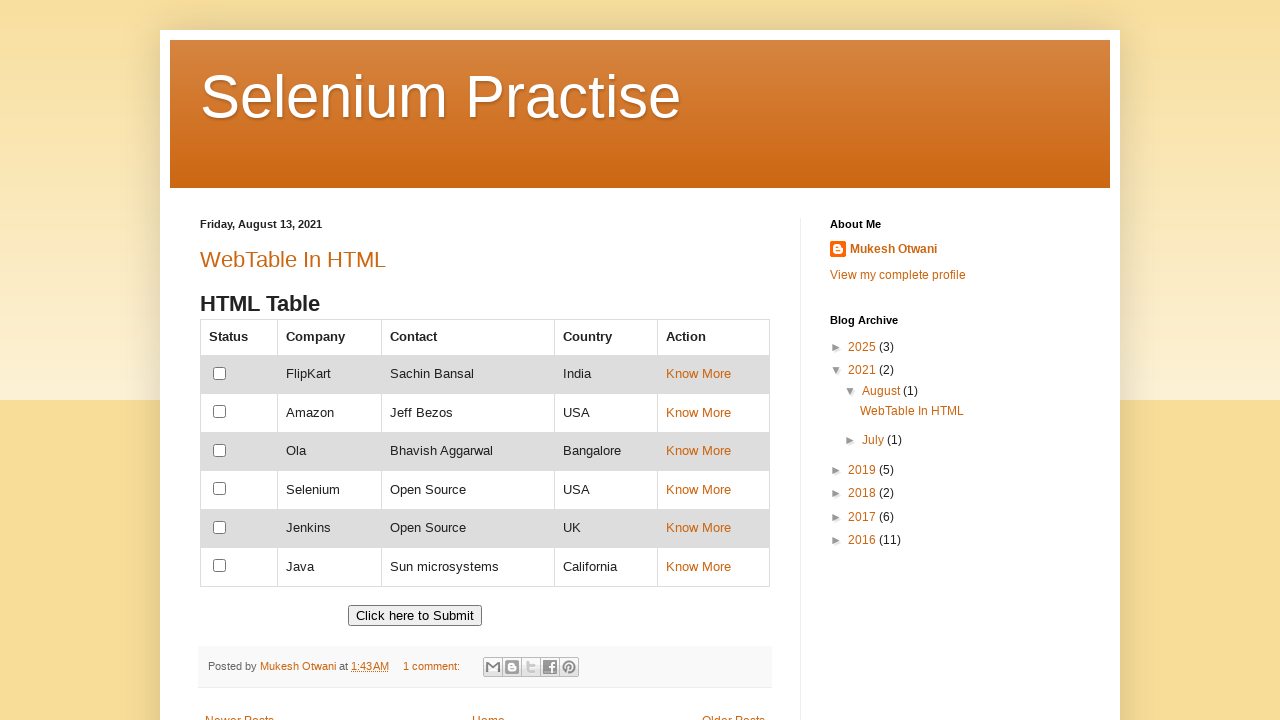

Retrieved all table cells to search for 'Java' text
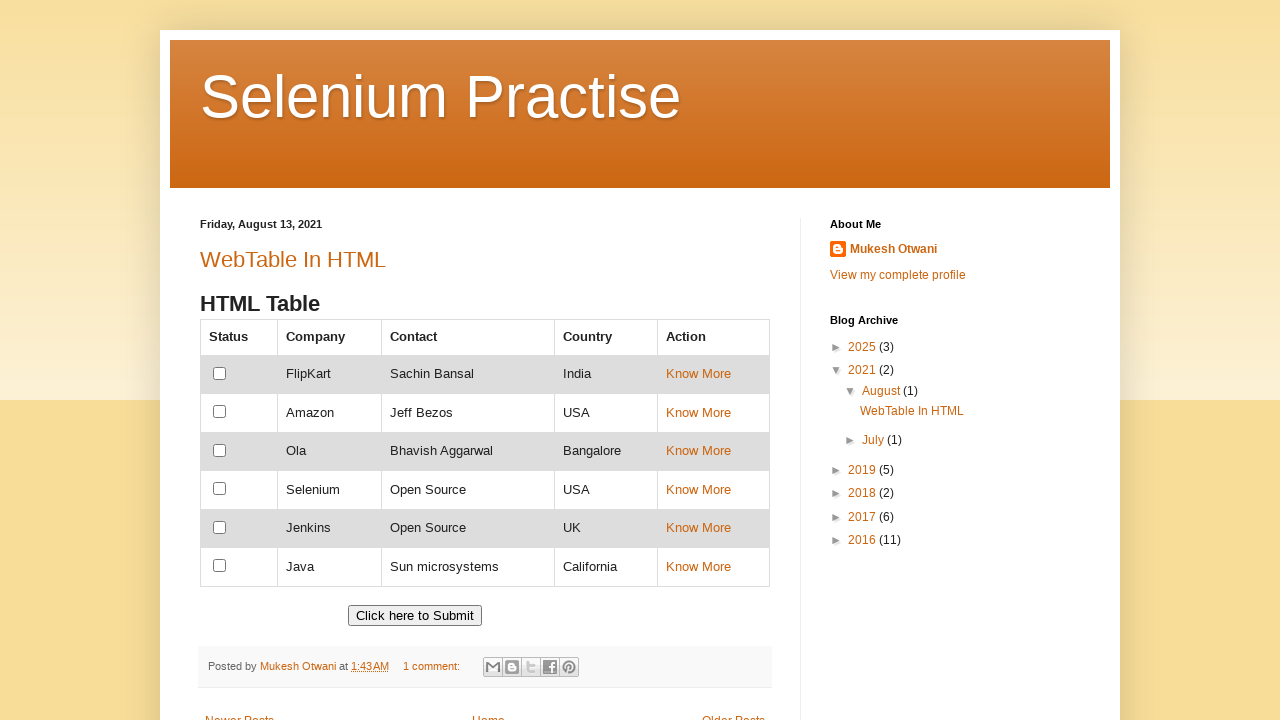

Found 'Java' text in table cell
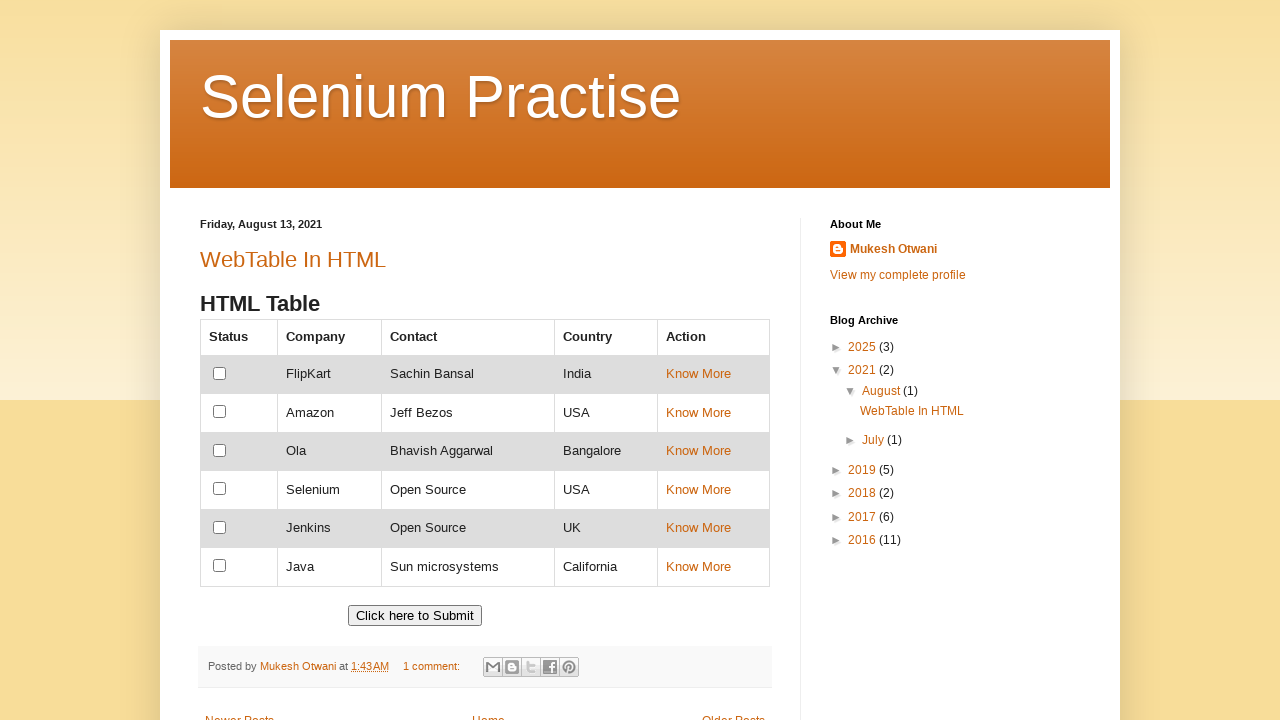

Clicked checkbox in row containing 'Java' at (220, 566) on xpath=//td[text()='Java']//preceding-sibling::td//input
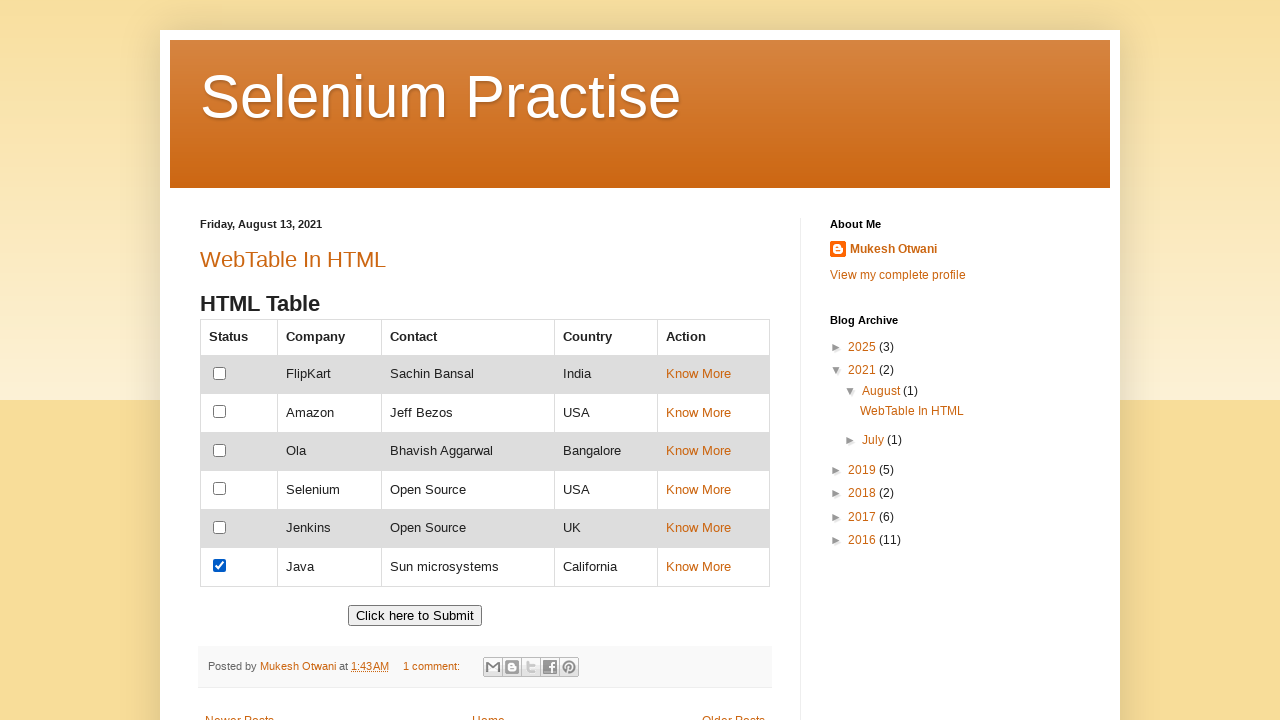

Located city element for 'Ola' row
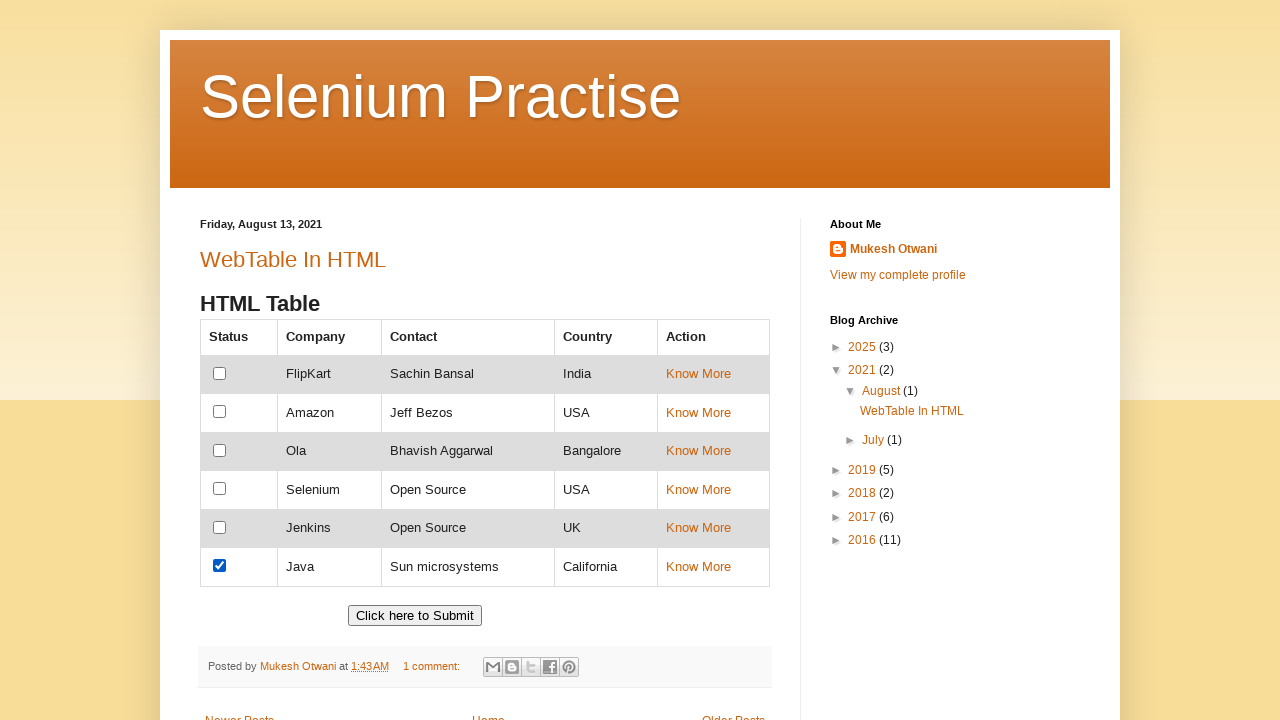

Retrieved city text for 'Ola' row: Bangalore
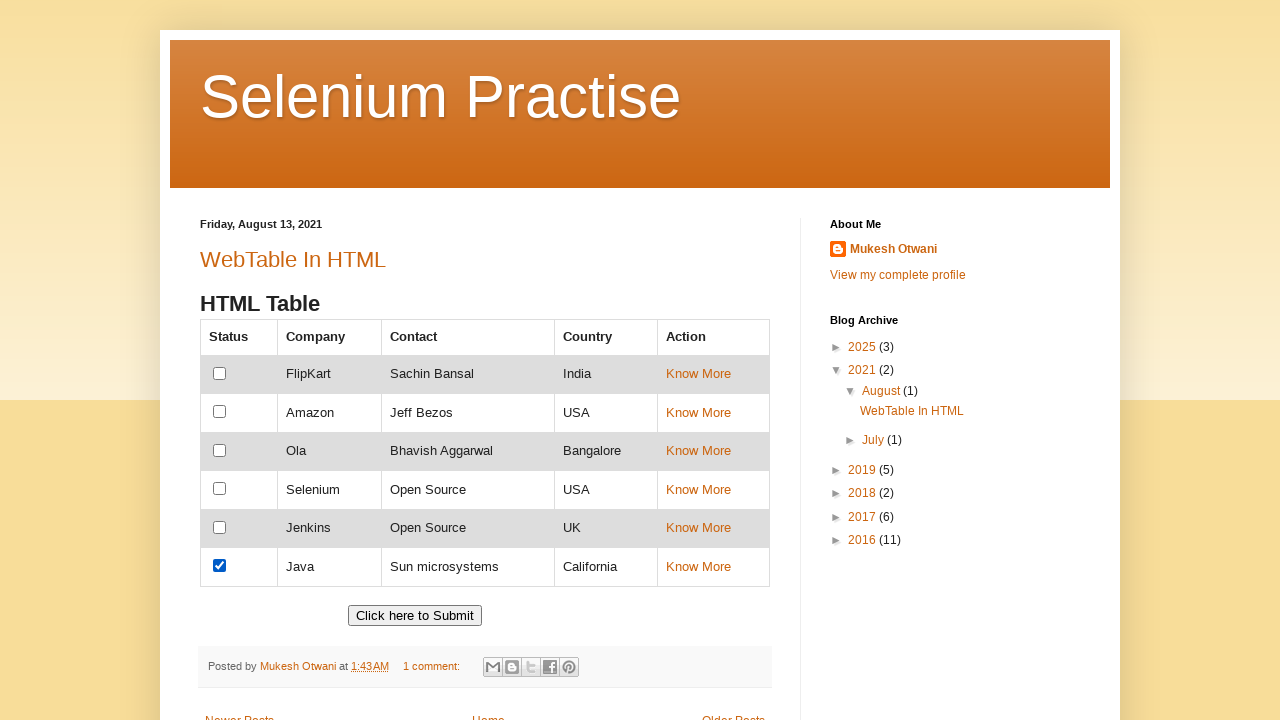

Clicked link in 'Ola' table row at (713, 452) on xpath=//td[text()='Ola']//following-sibling::td[a]
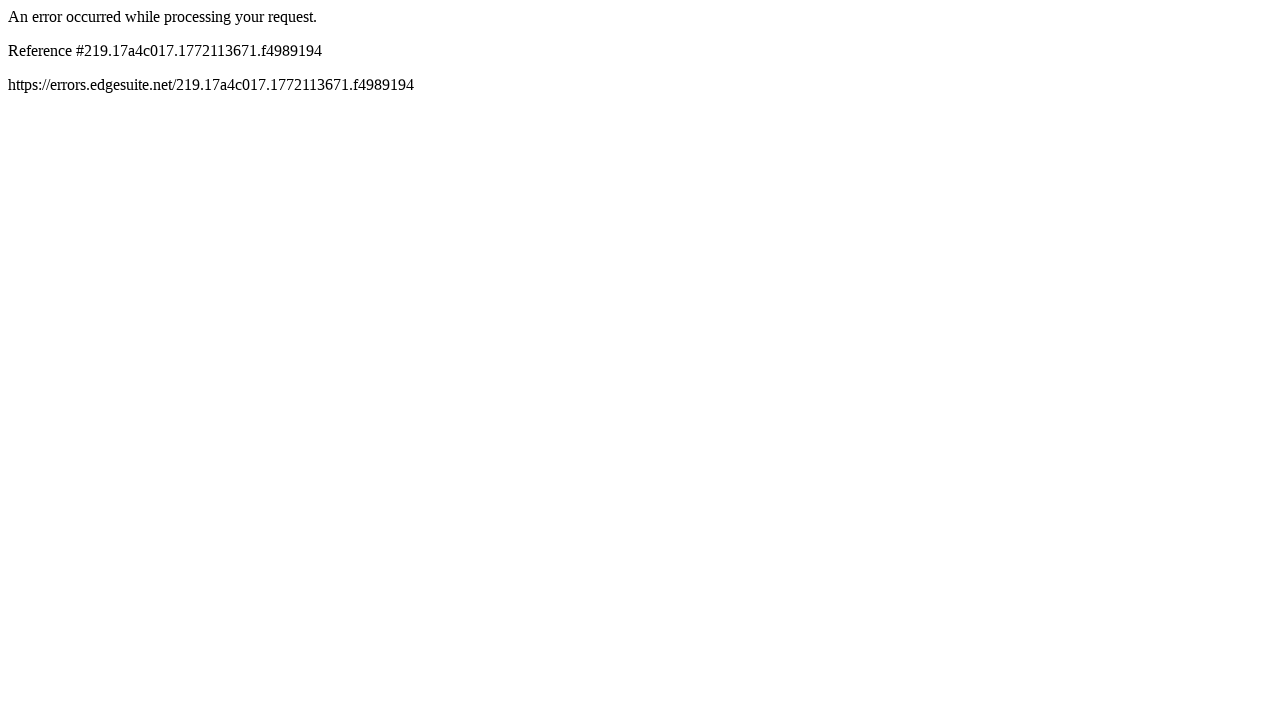

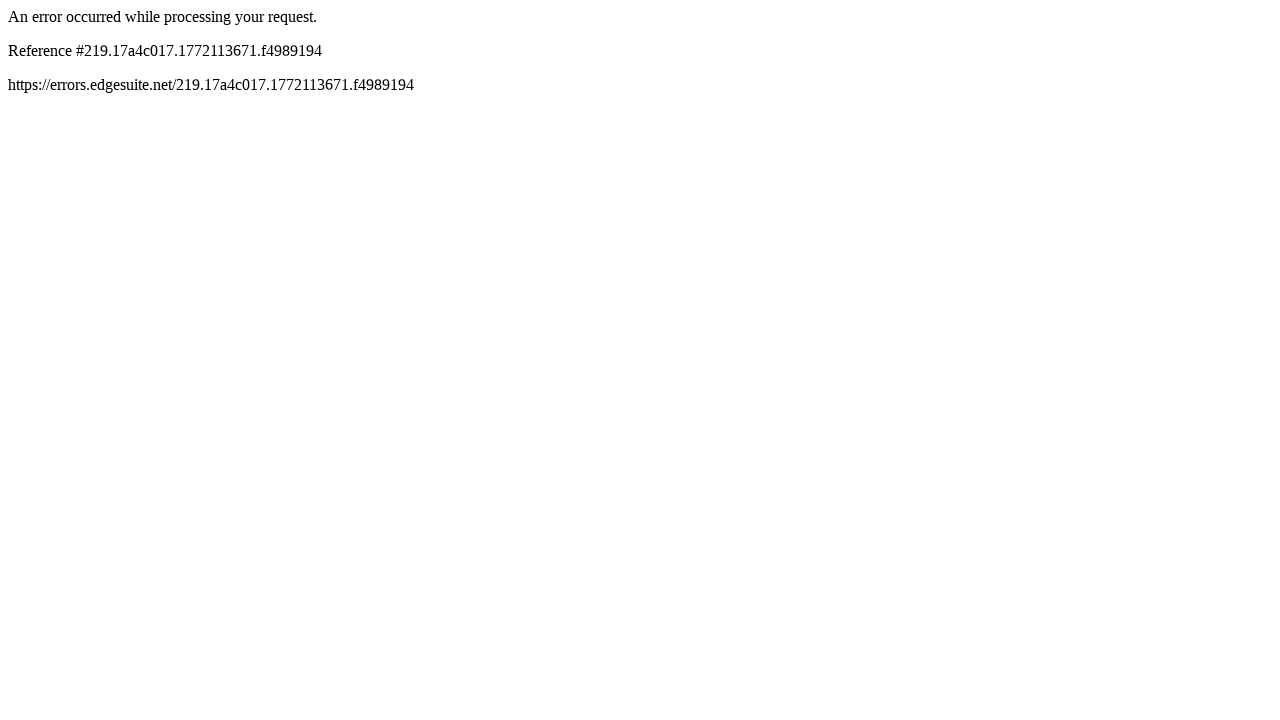